Tests JavaScript alert handling by clicking a button that triggers an alert and accepting it

Starting URL: https://the-internet.herokuapp.com/javascript_alerts

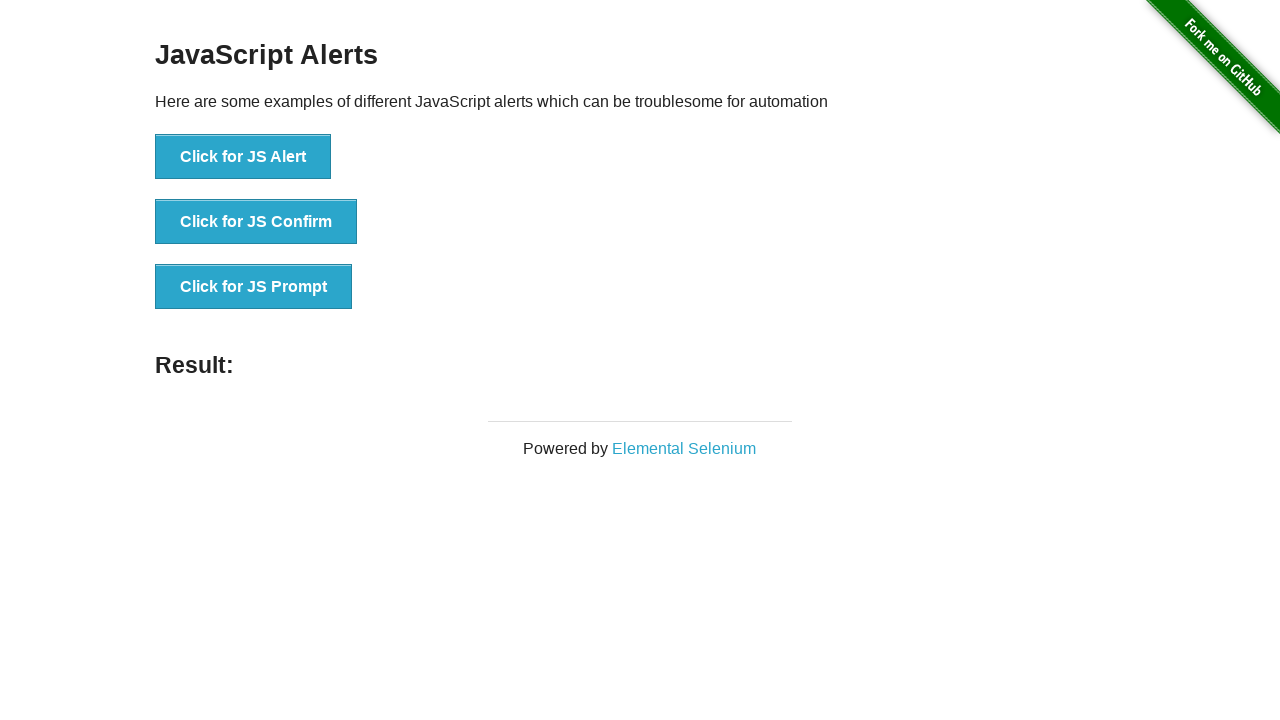

Clicked button to trigger JavaScript alert at (243, 157) on xpath=//button[normalize-space()='Click for JS Alert']
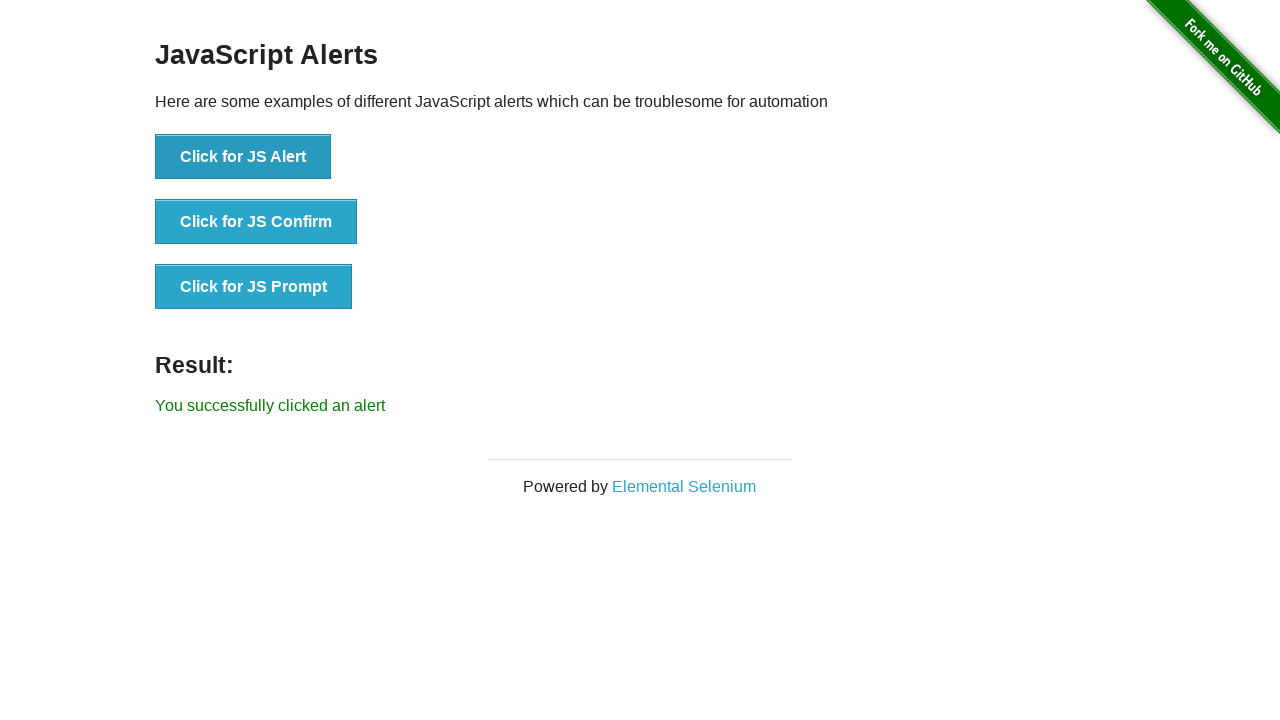

Set up dialog handler to accept alerts
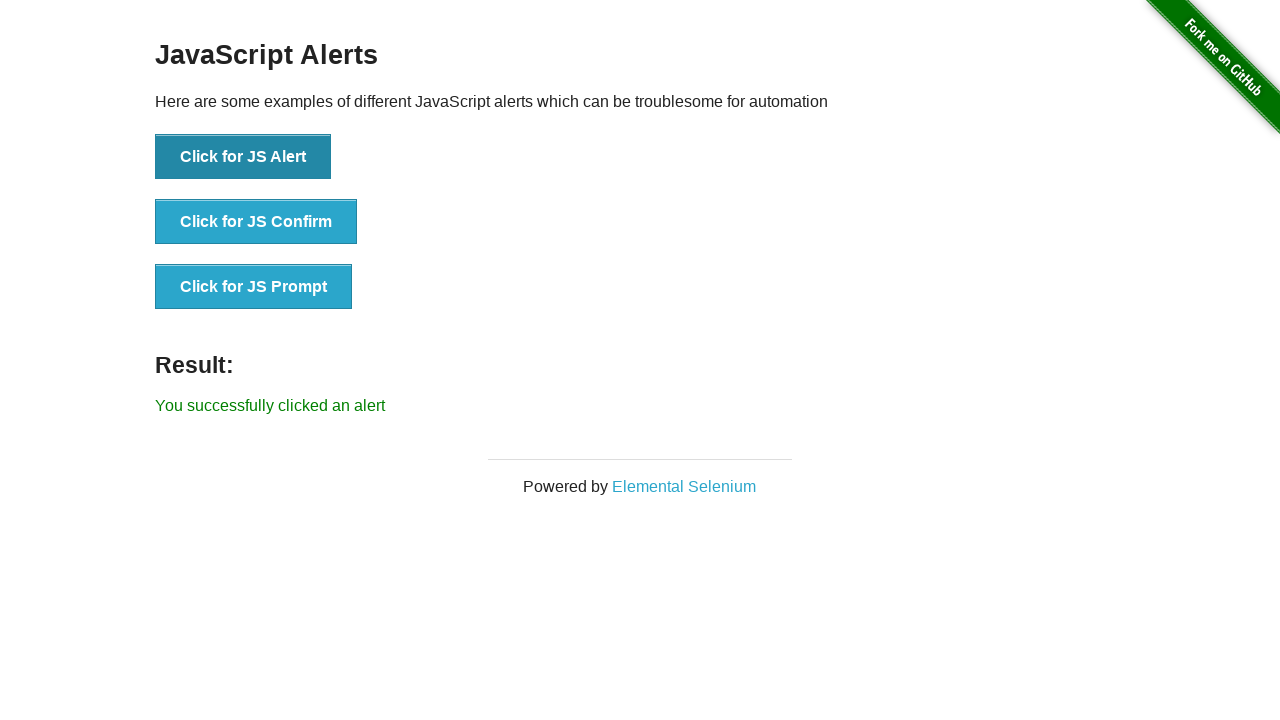

Clicked button again to trigger JavaScript alert and verify it was accepted at (243, 157) on xpath=//button[normalize-space()='Click for JS Alert']
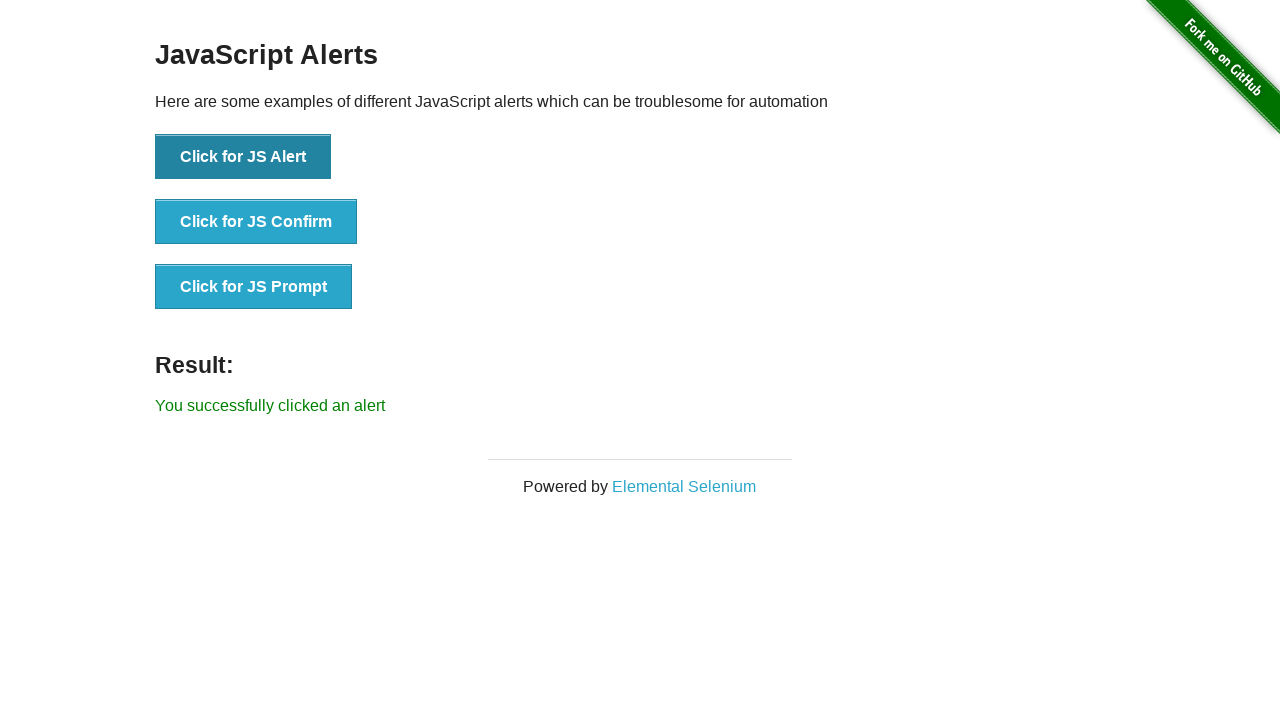

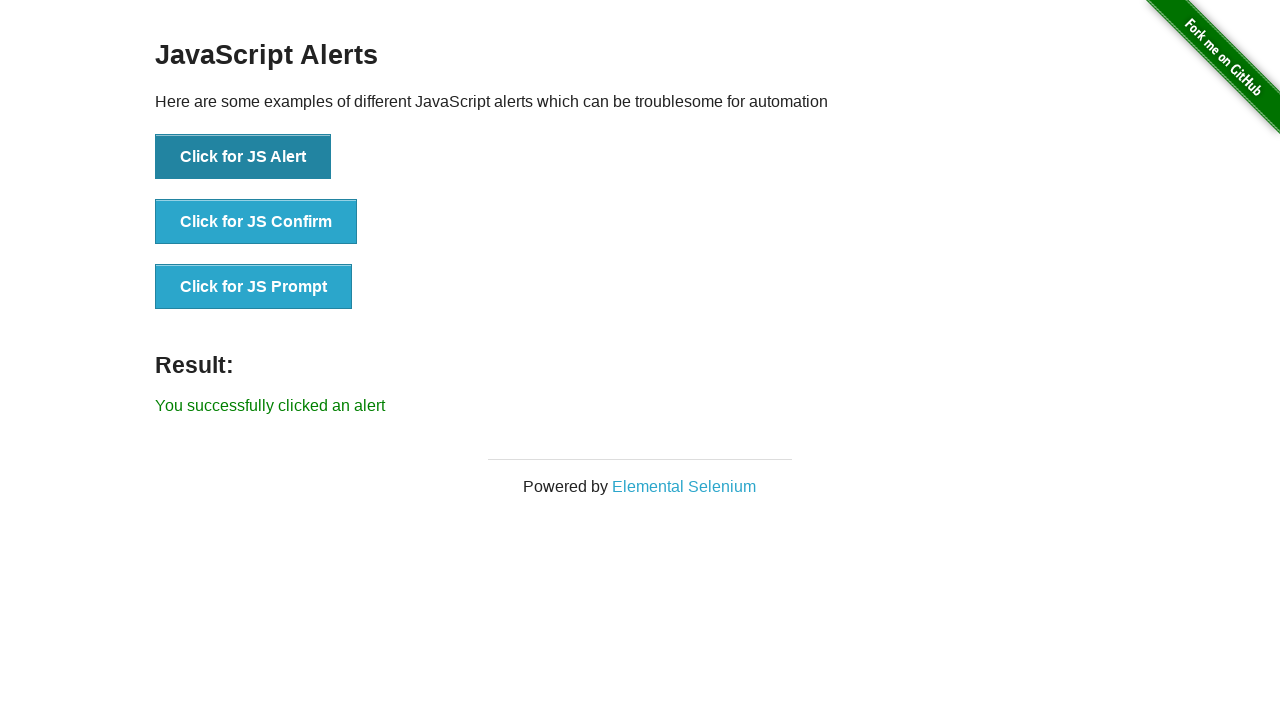